Tests date selection functionality by selecting year, month, and day from dropdown menus

Starting URL: https://testcenter.techproeducation.com/index.php?page=dropdown

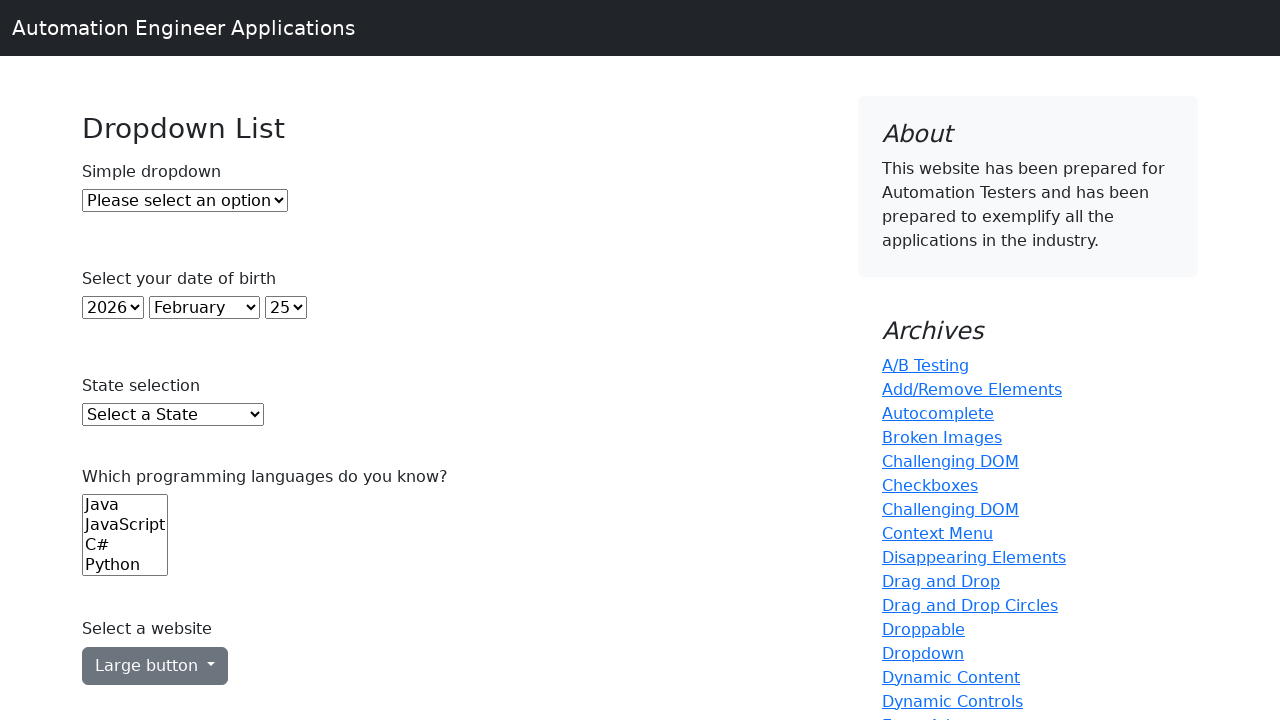

Selected year 2011 from year dropdown (index 11) on select#year
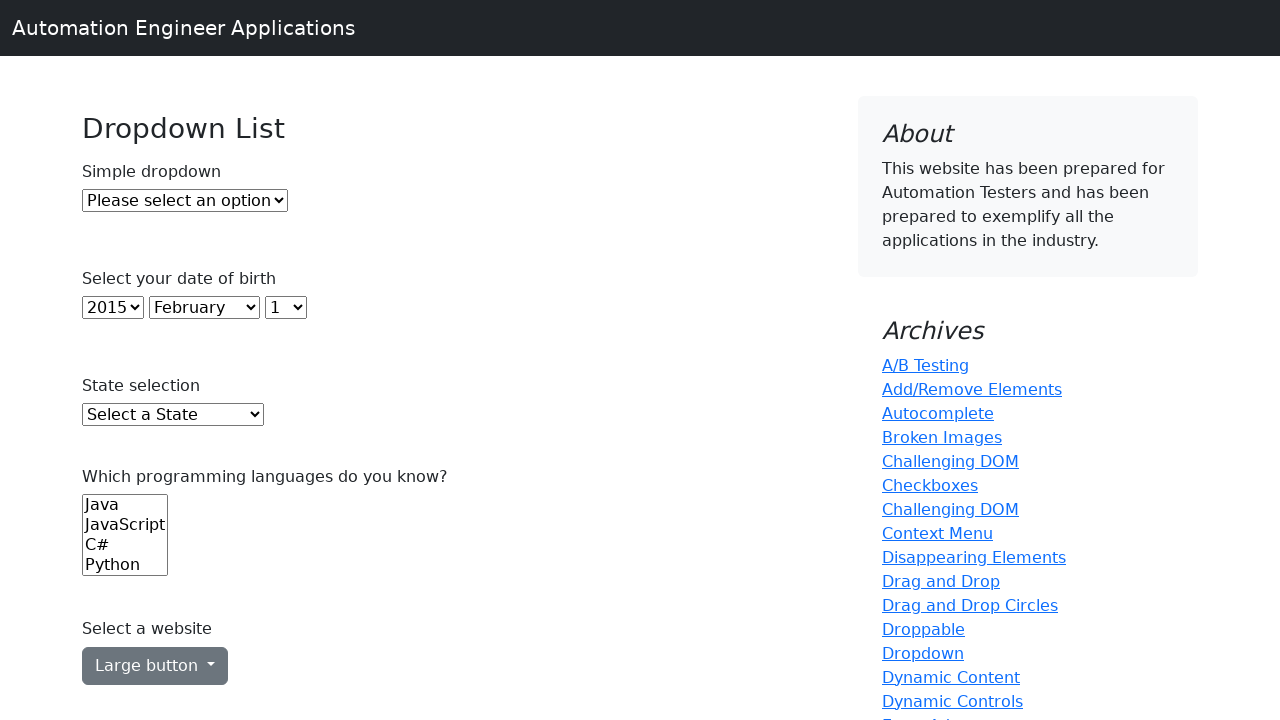

Selected month May from month dropdown (value='5') on select#month
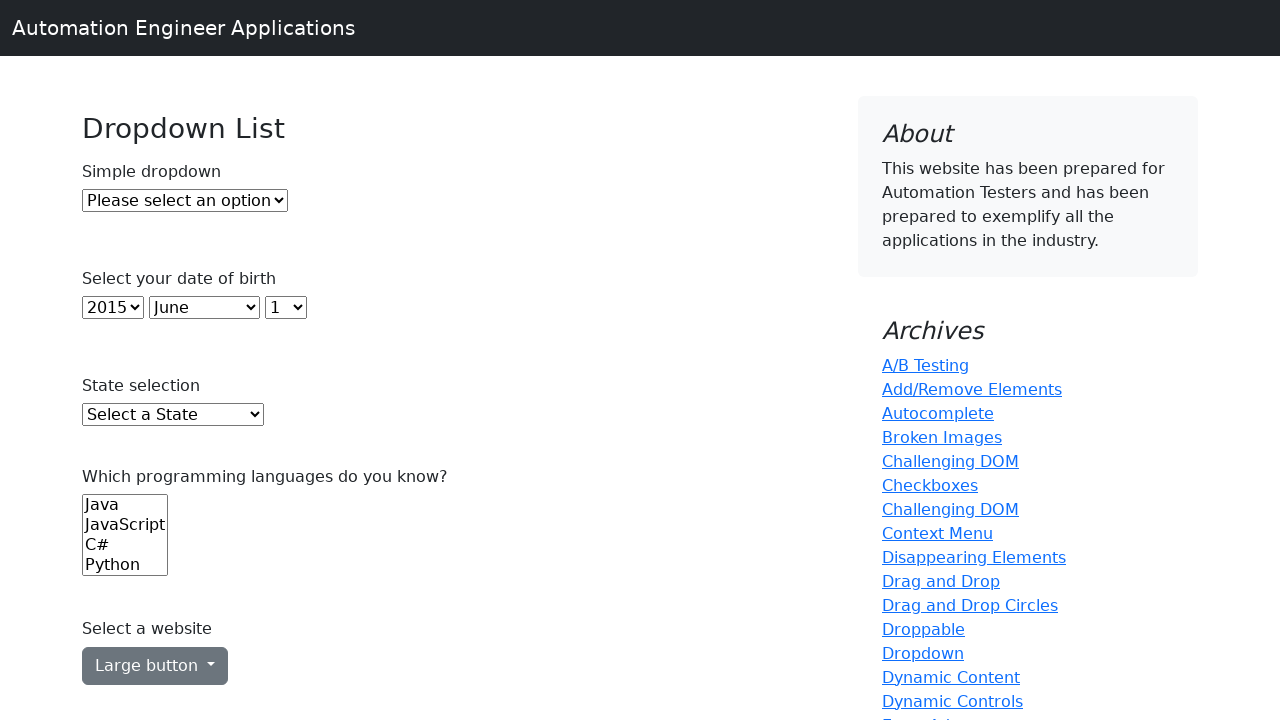

Selected day 21 from day dropdown on select#day
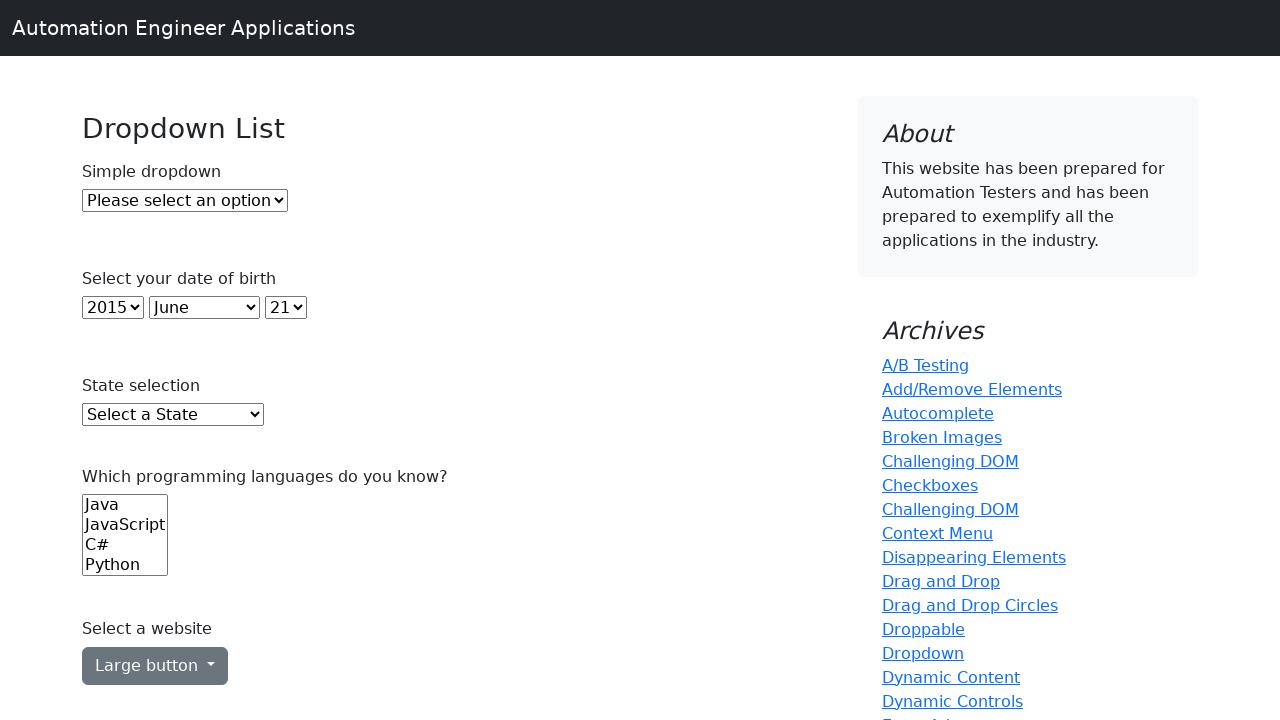

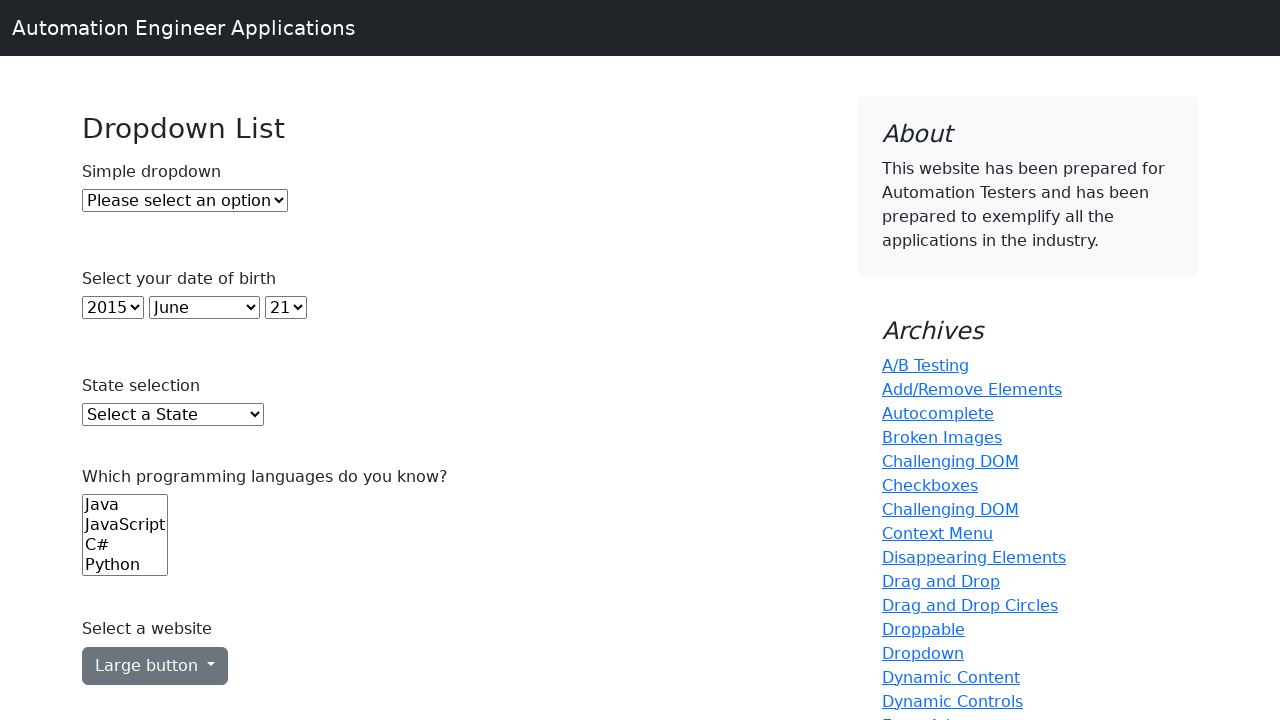